Navigates to AJIO e-commerce website and locates the first navigation menu item in the header

Starting URL: https://www.ajio.com/

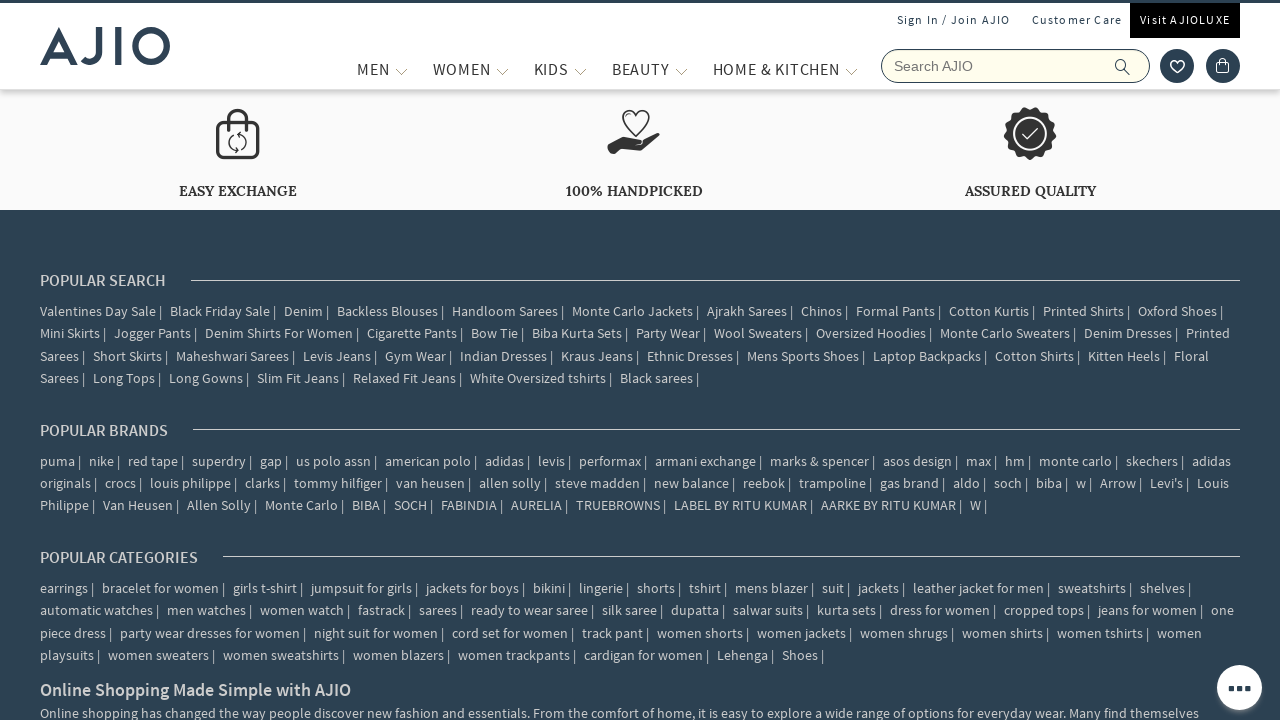

Navigated to AJIO e-commerce website and waited for navigation menu to load
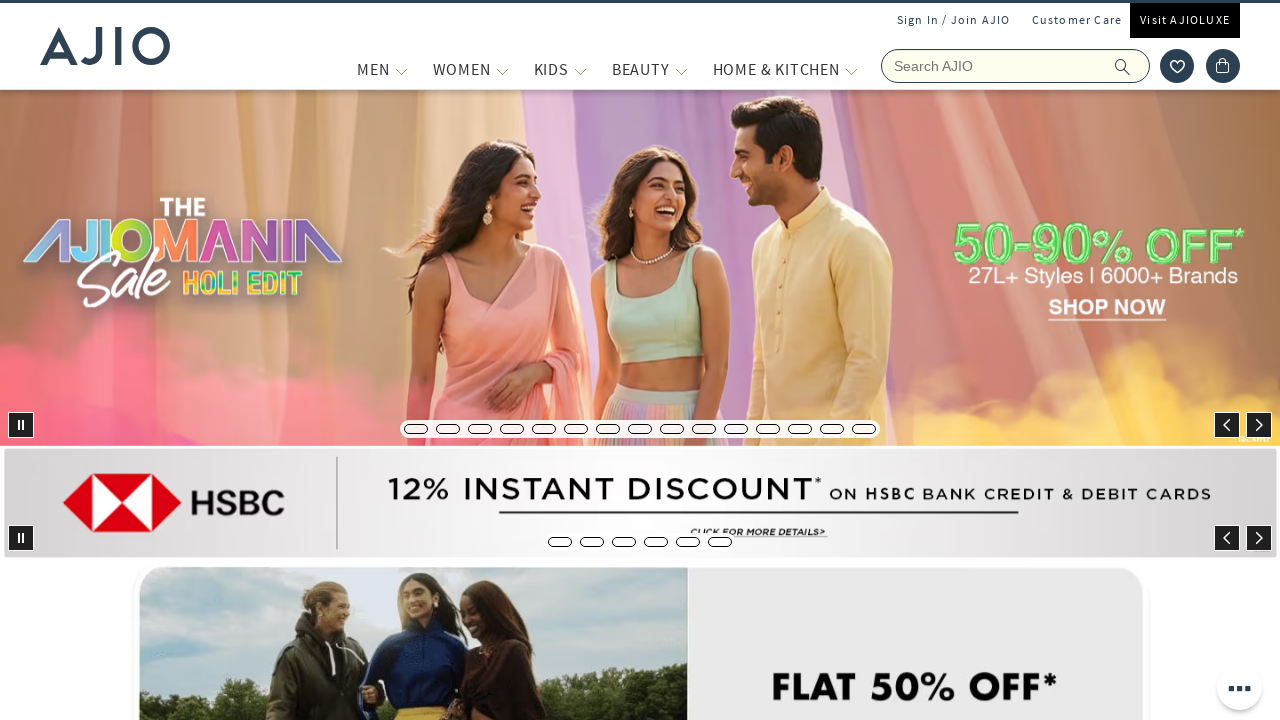

Located the first navigation menu item in the header
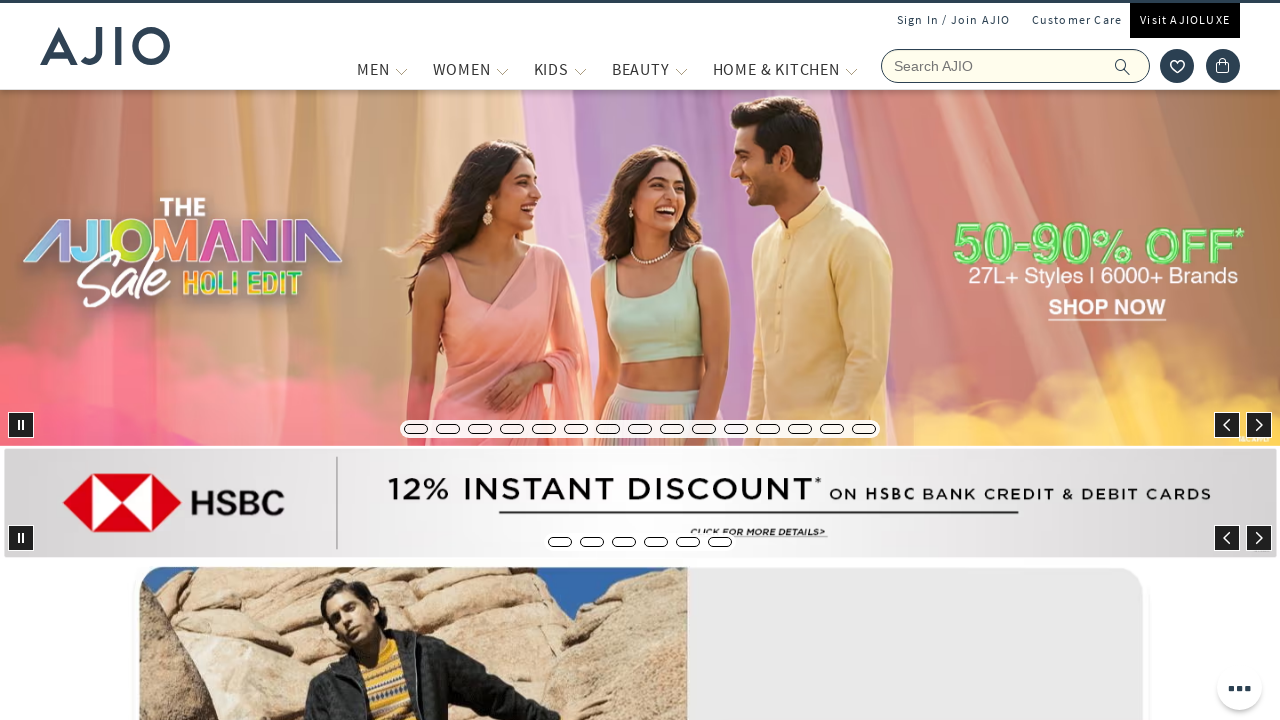

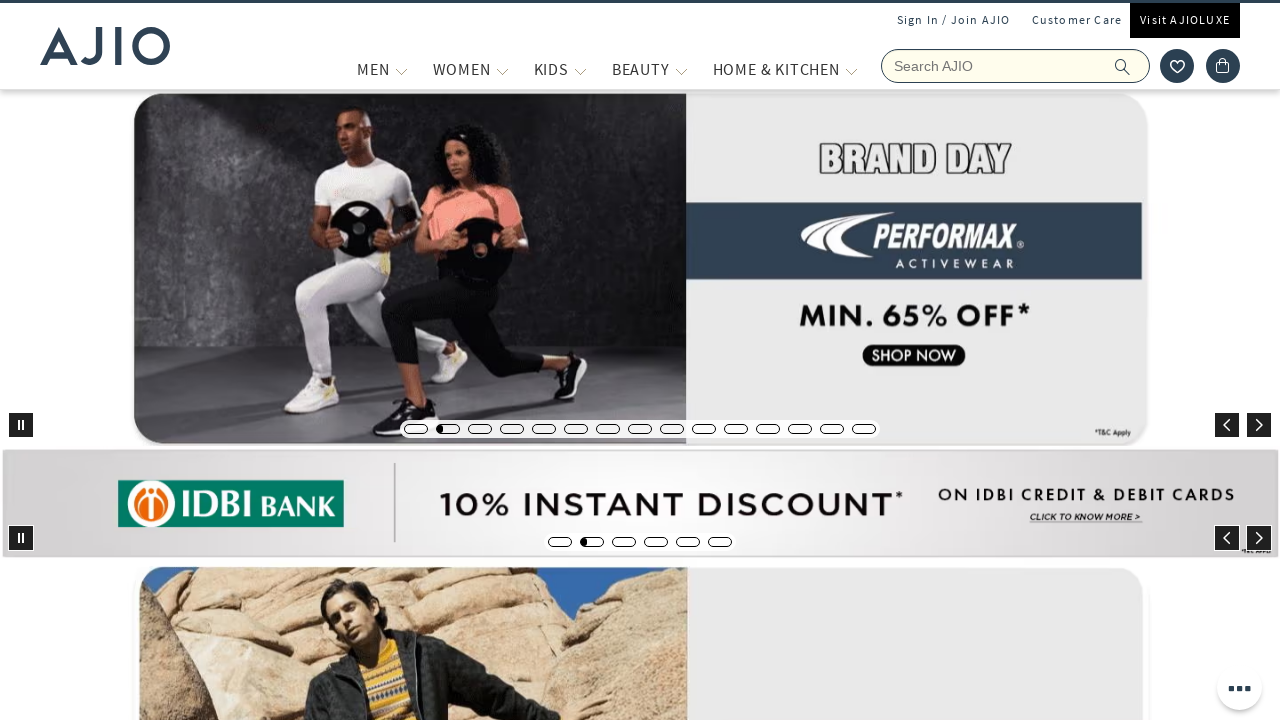